Tests table sorting functionality by clicking on the vegetable/fruit name column header and verifying that the items are displayed in sorted order

Starting URL: https://rahulshettyacademy.com/seleniumPractise/#/offers

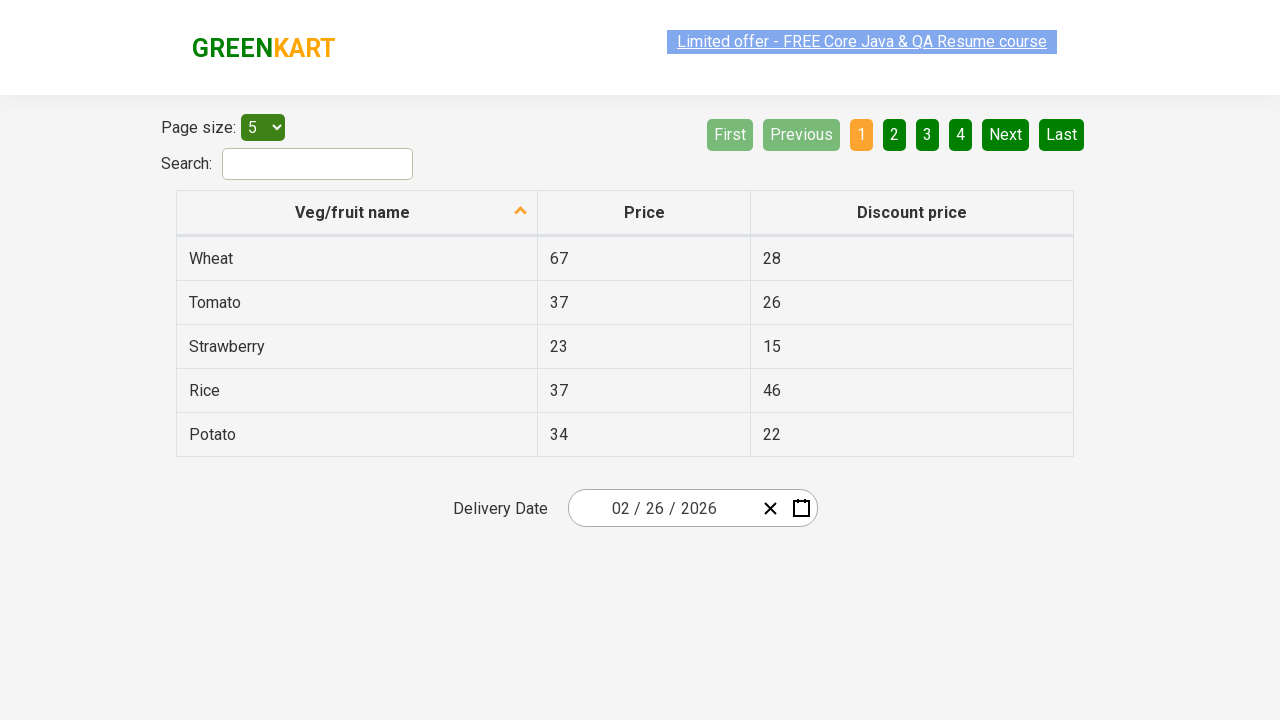

Clicked on Veg/fruit name column header to sort at (353, 212) on xpath=//span[text() = 'Veg/fruit name']
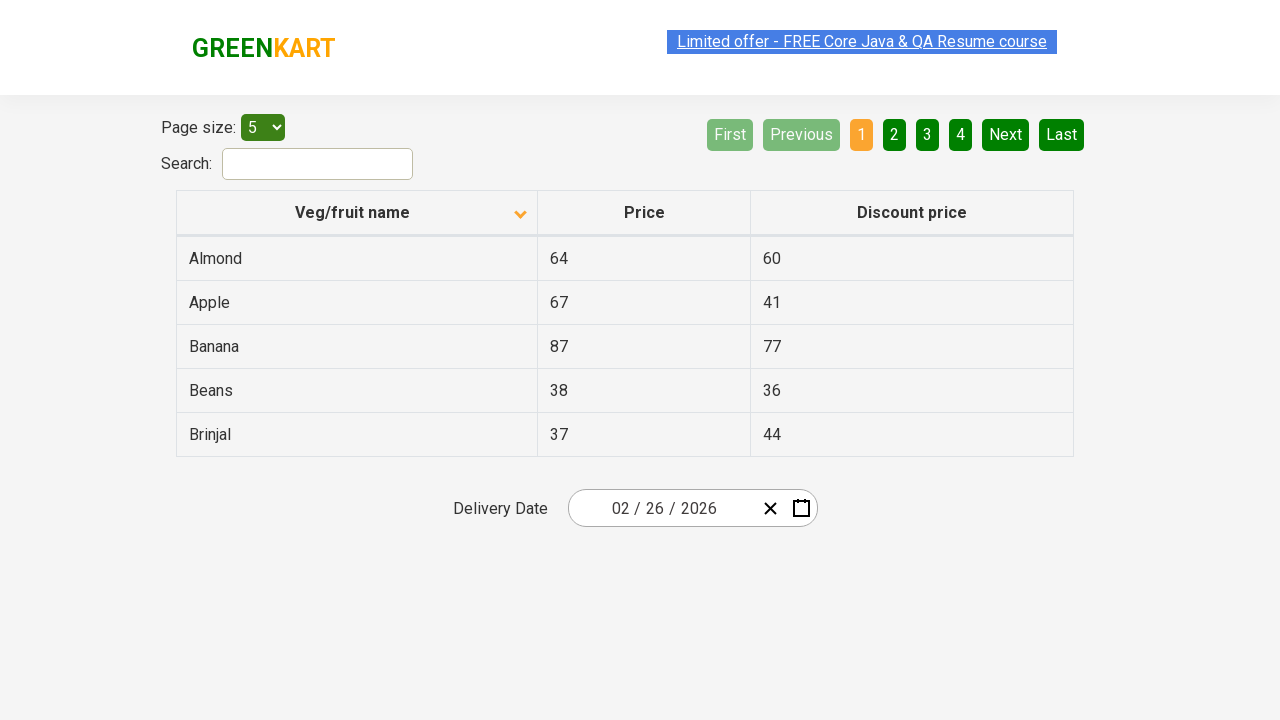

Table sorted and first column loaded
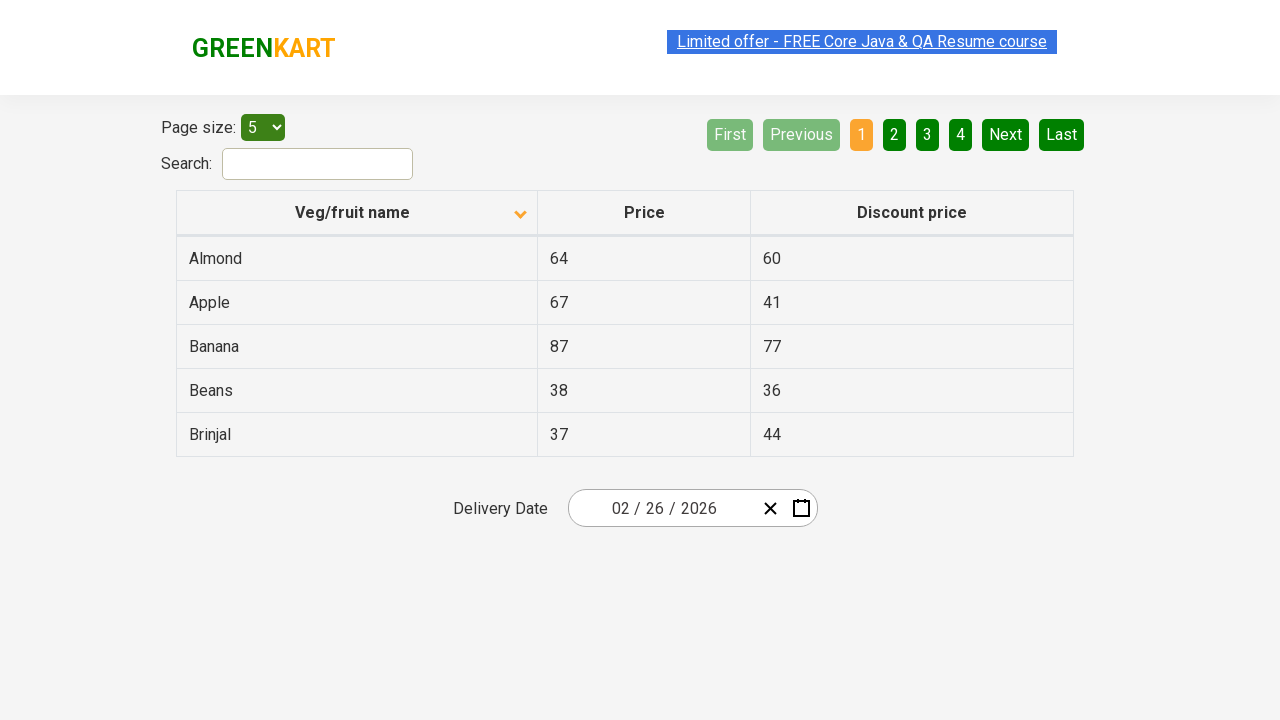

Retrieved all vegetable names from first column
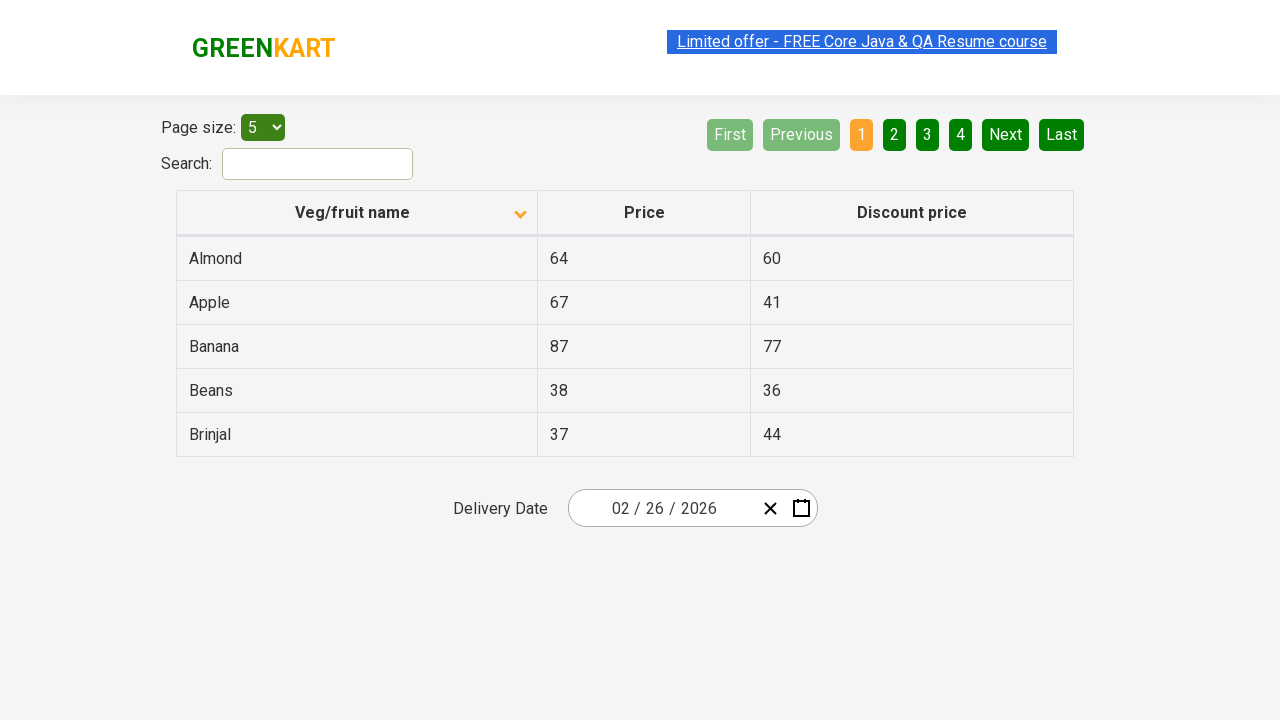

Extracted 5 vegetable names from table
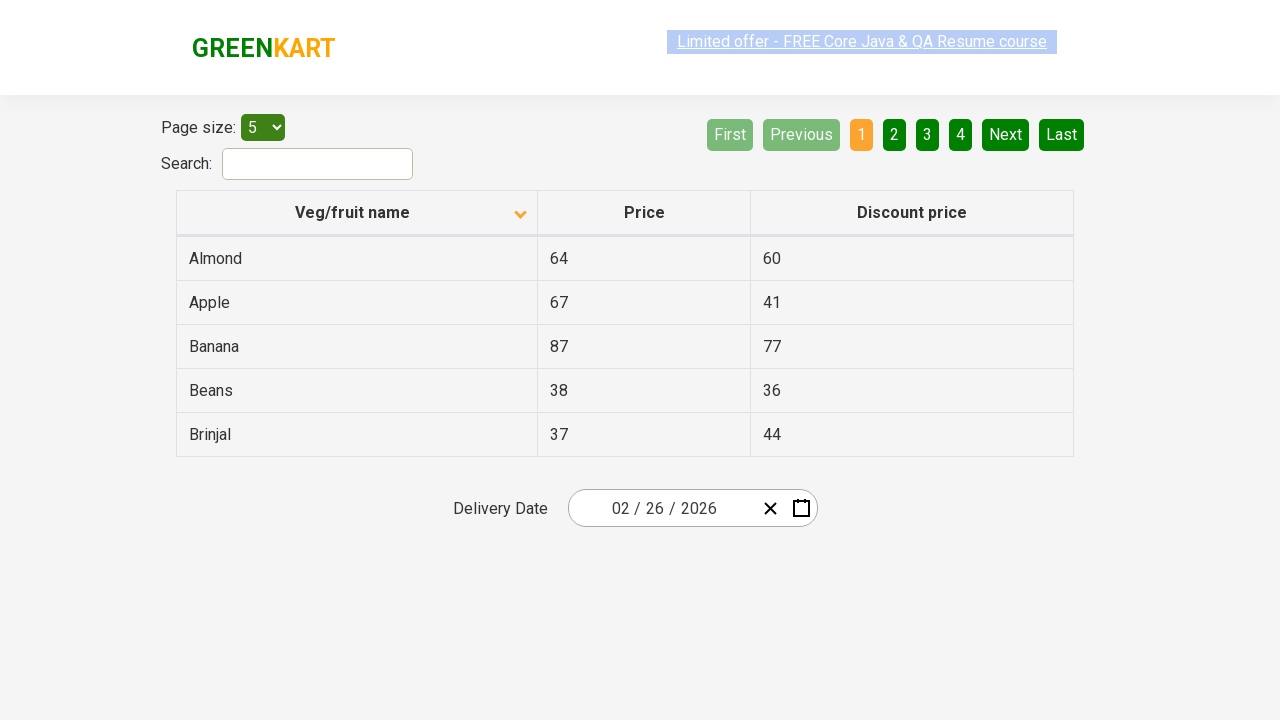

Verified that table items are sorted alphabetically
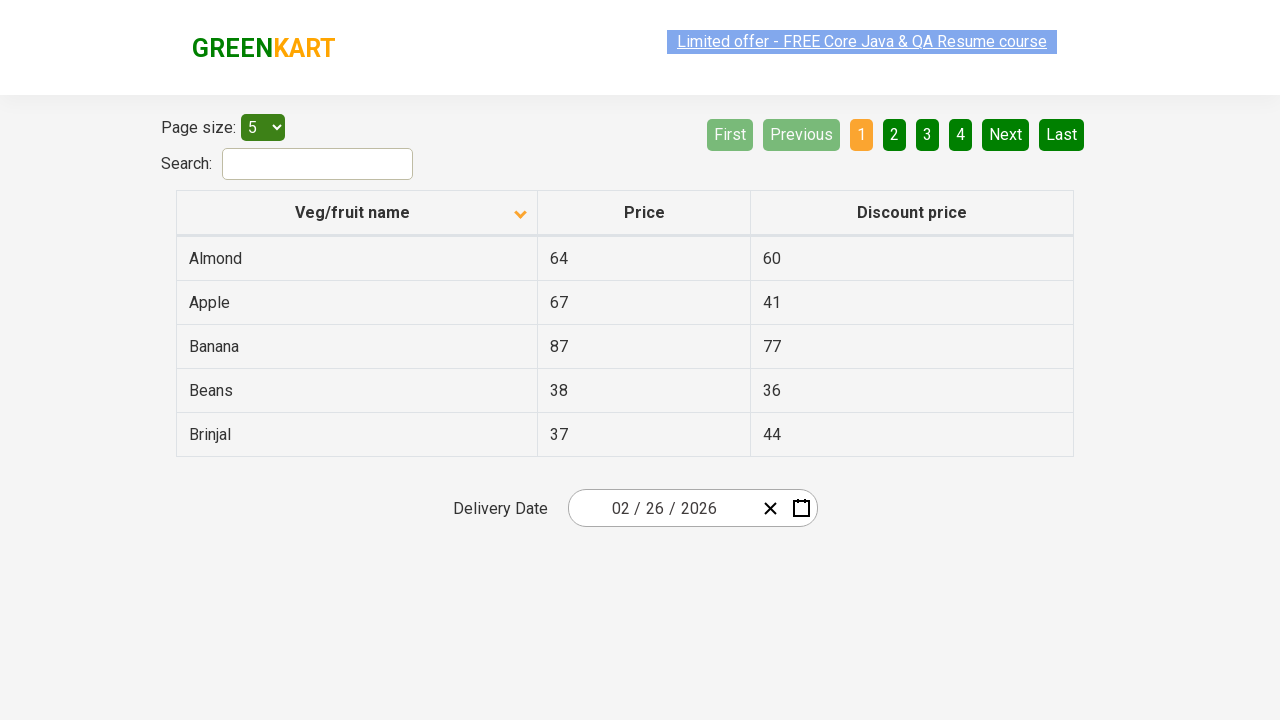

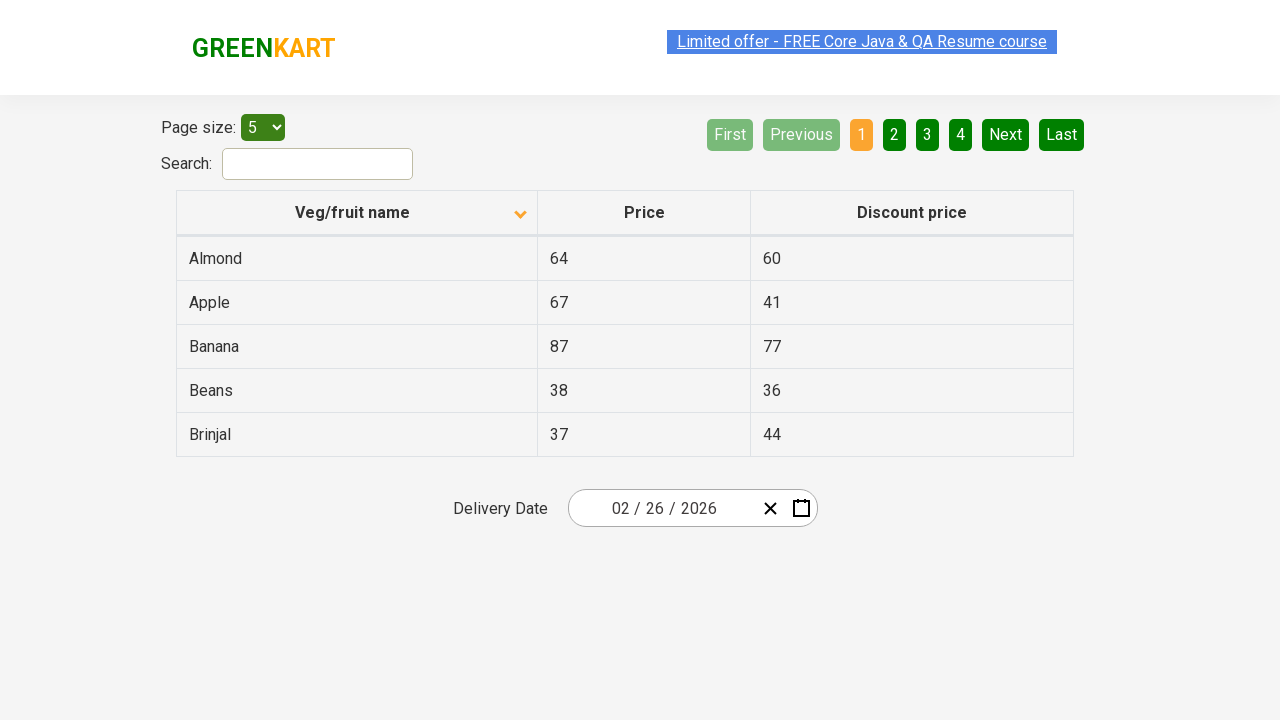